Tests filtering to display all todo items after viewing filtered views.

Starting URL: https://demo.playwright.dev/todomvc

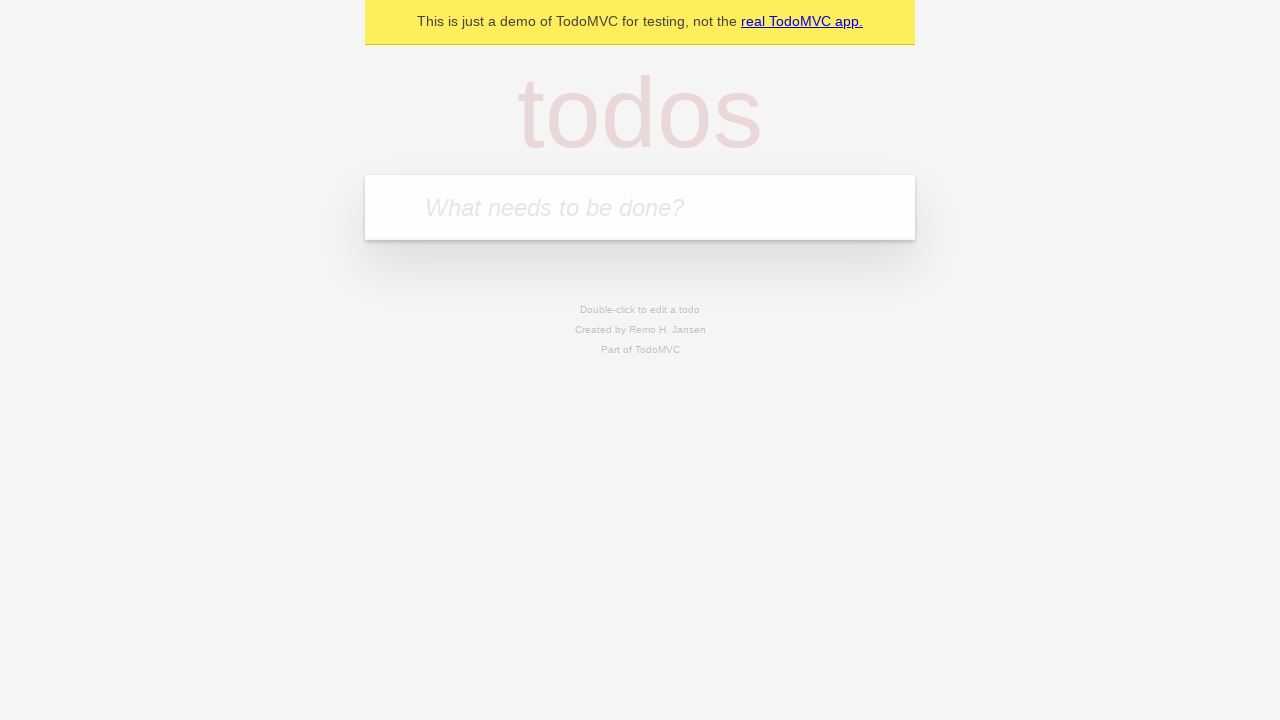

Filled new todo input with 'buy some cheese' on .new-todo
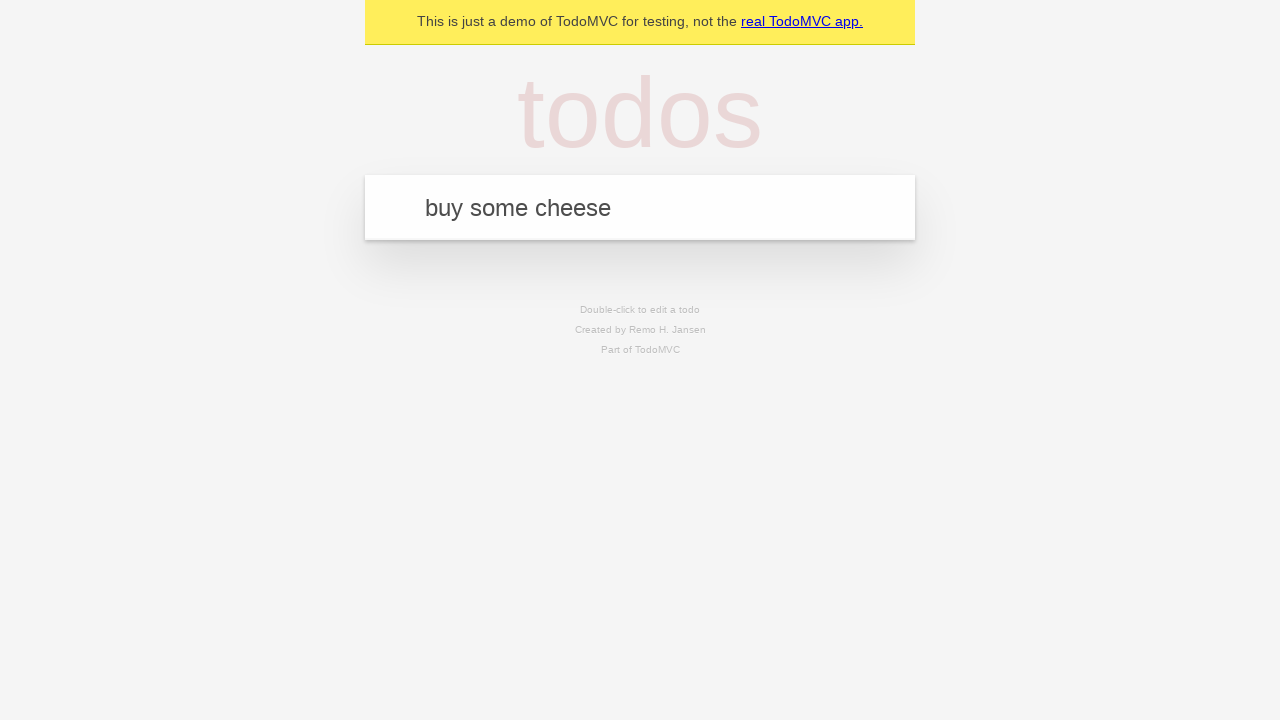

Pressed Enter to add 'buy some cheese' todo item on .new-todo
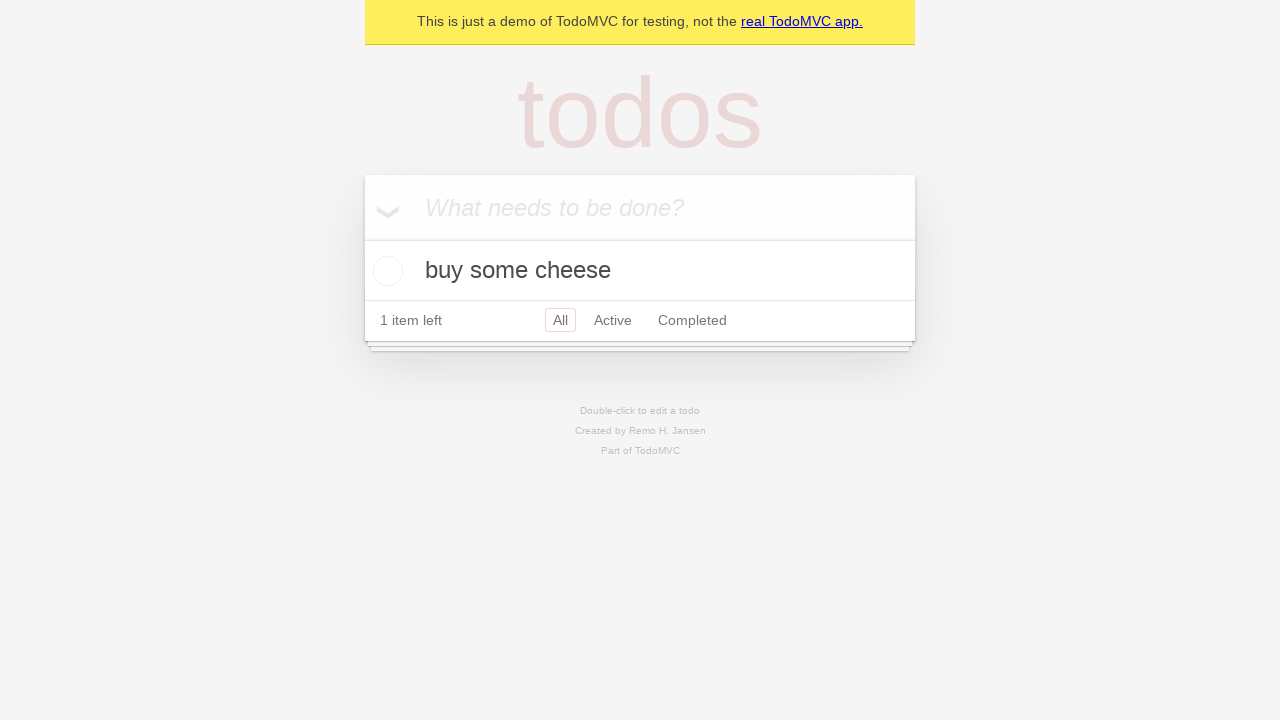

Filled new todo input with 'feed the cat' on .new-todo
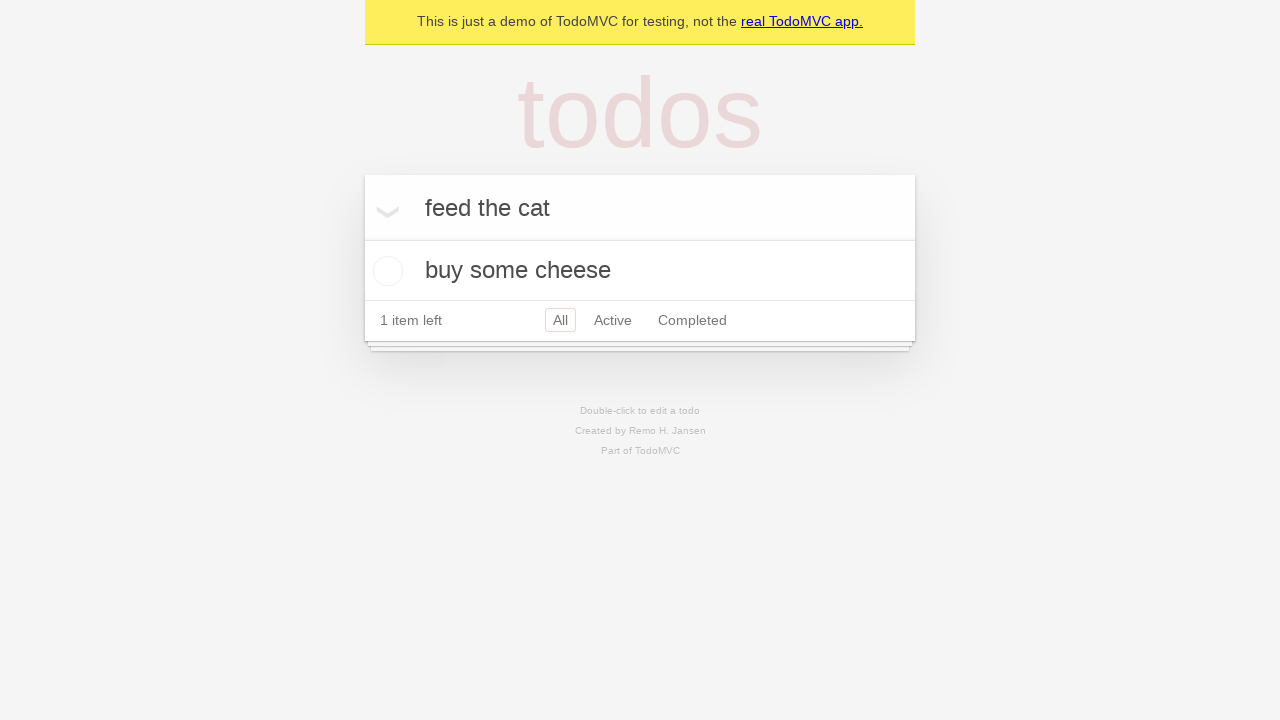

Pressed Enter to add 'feed the cat' todo item on .new-todo
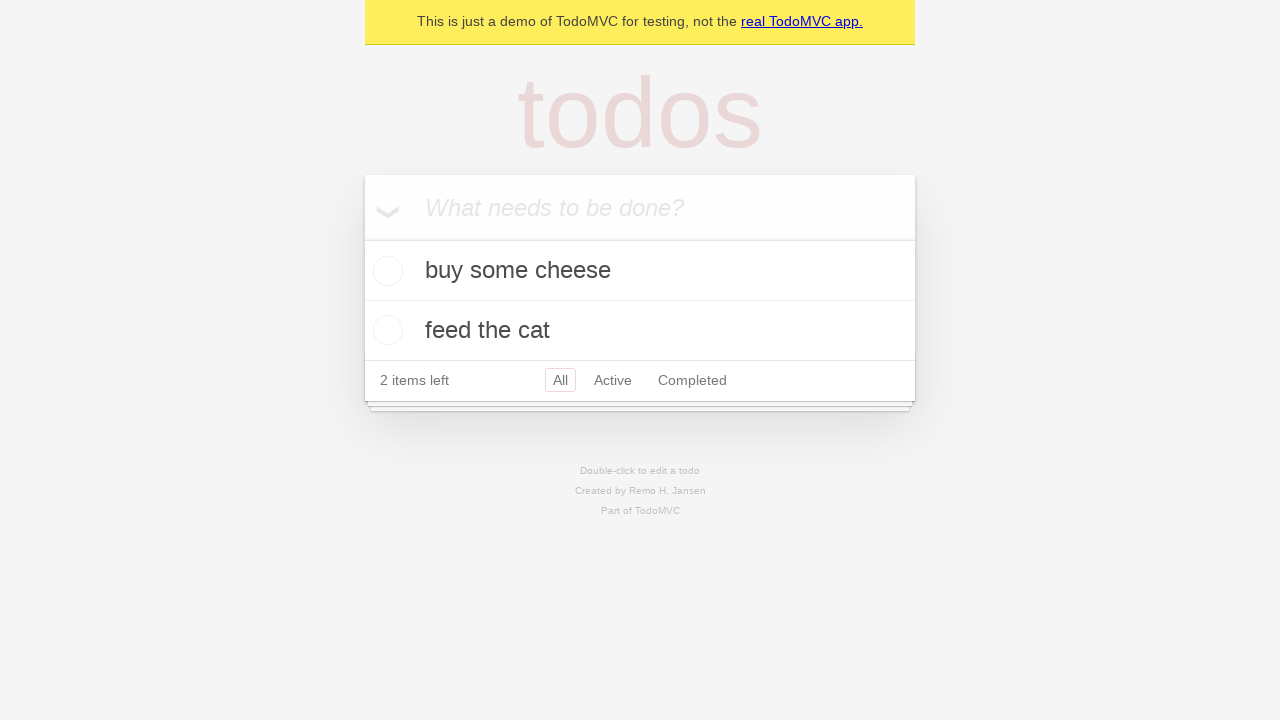

Filled new todo input with 'book a doctors appointment' on .new-todo
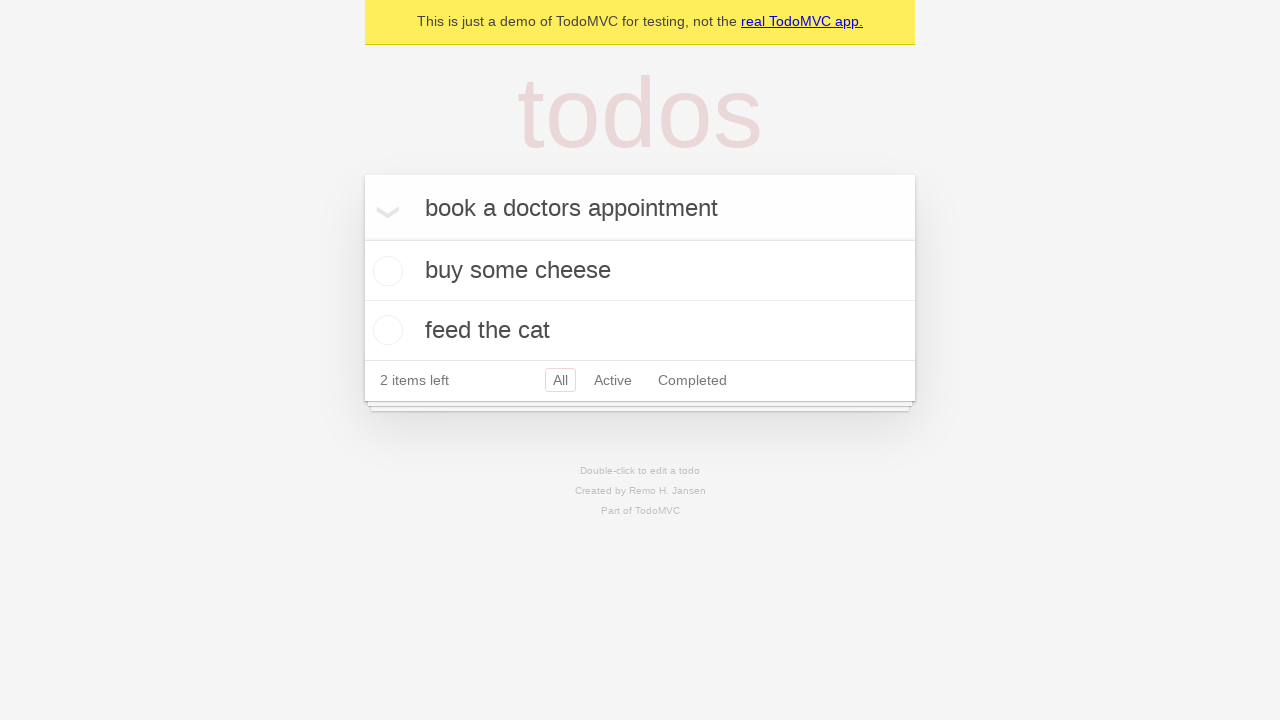

Pressed Enter to add 'book a doctors appointment' todo item on .new-todo
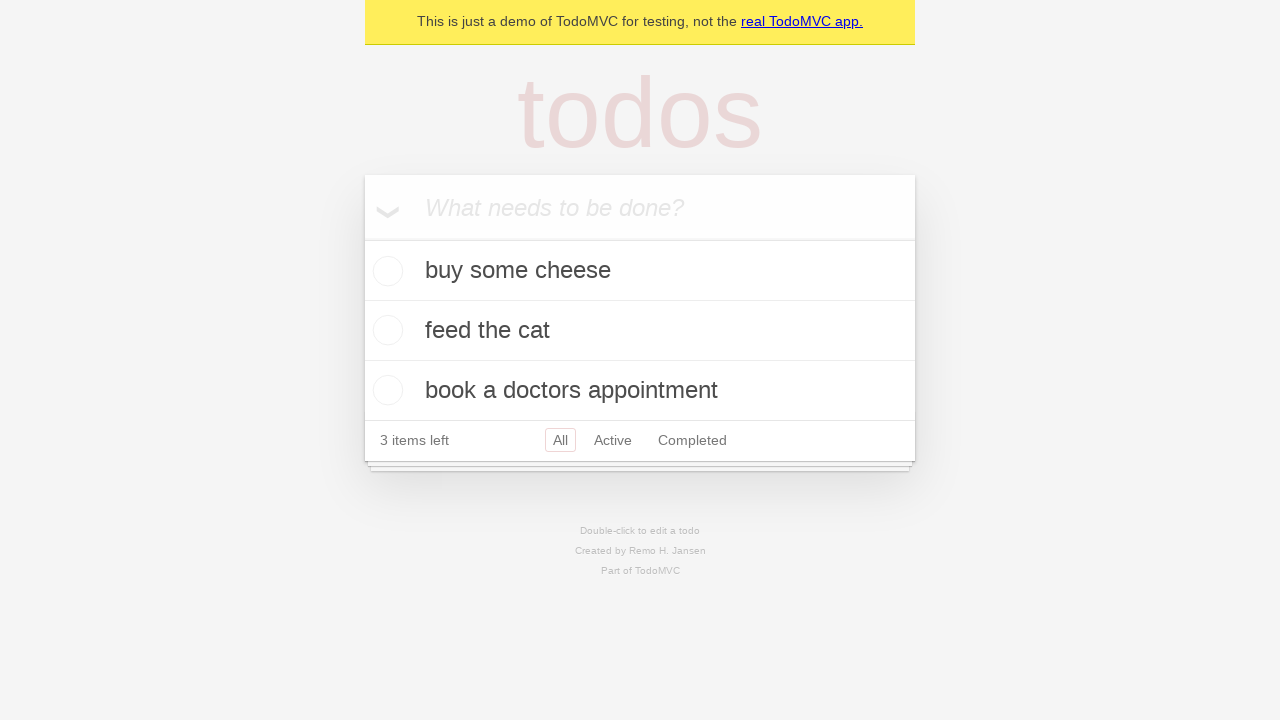

Waited for all 3 todo items to be visible in the list
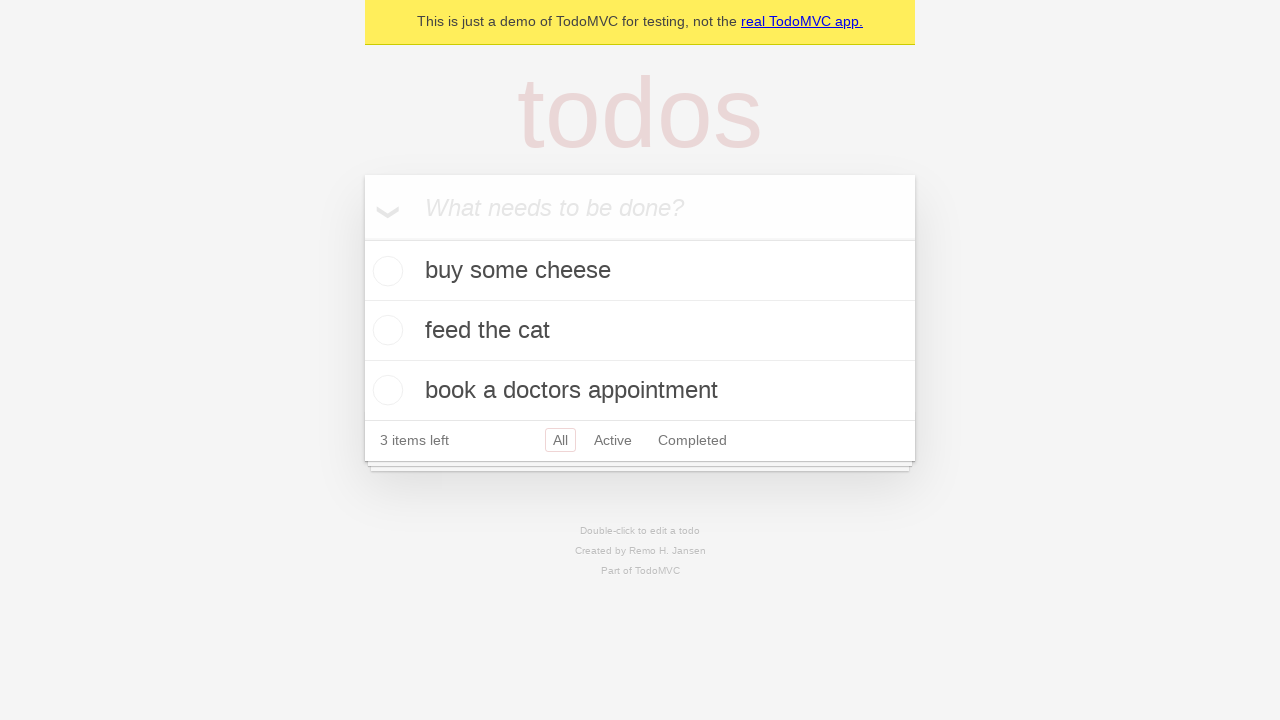

Checked the second todo item as completed at (385, 330) on .todo-list li .toggle >> nth=1
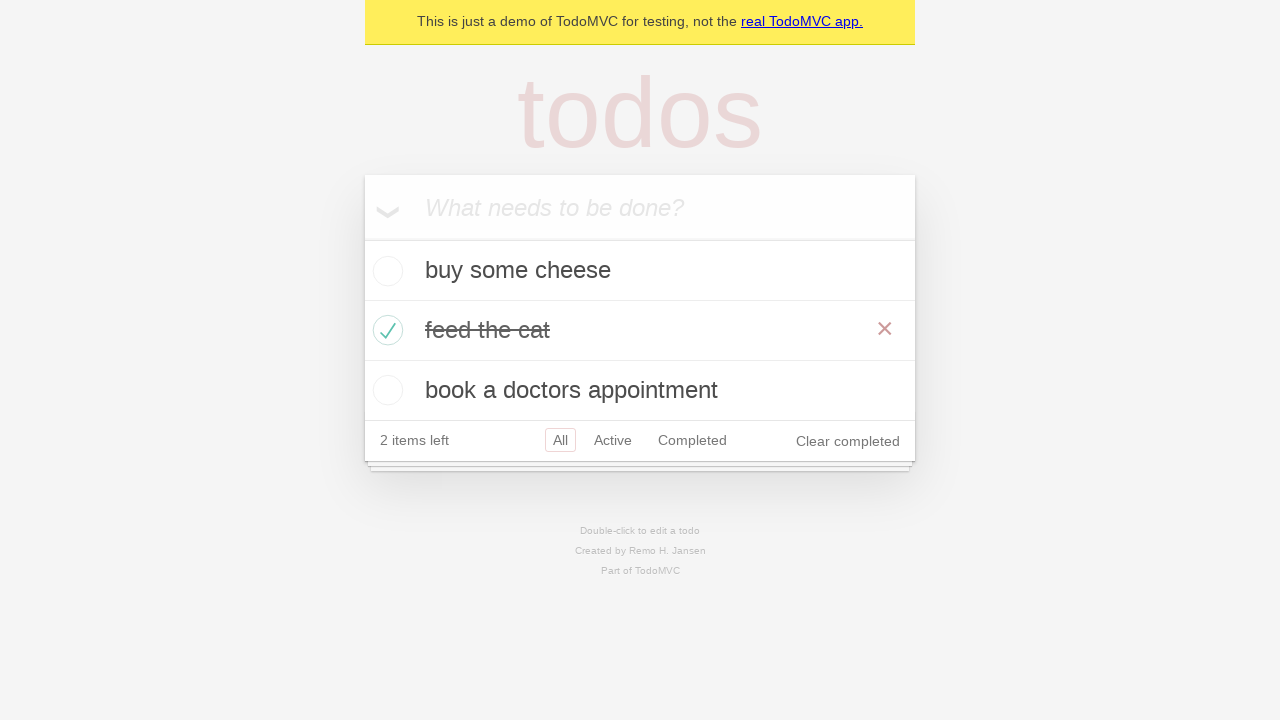

Clicked Active filter to display active todos only at (613, 440) on .filters >> text=Active
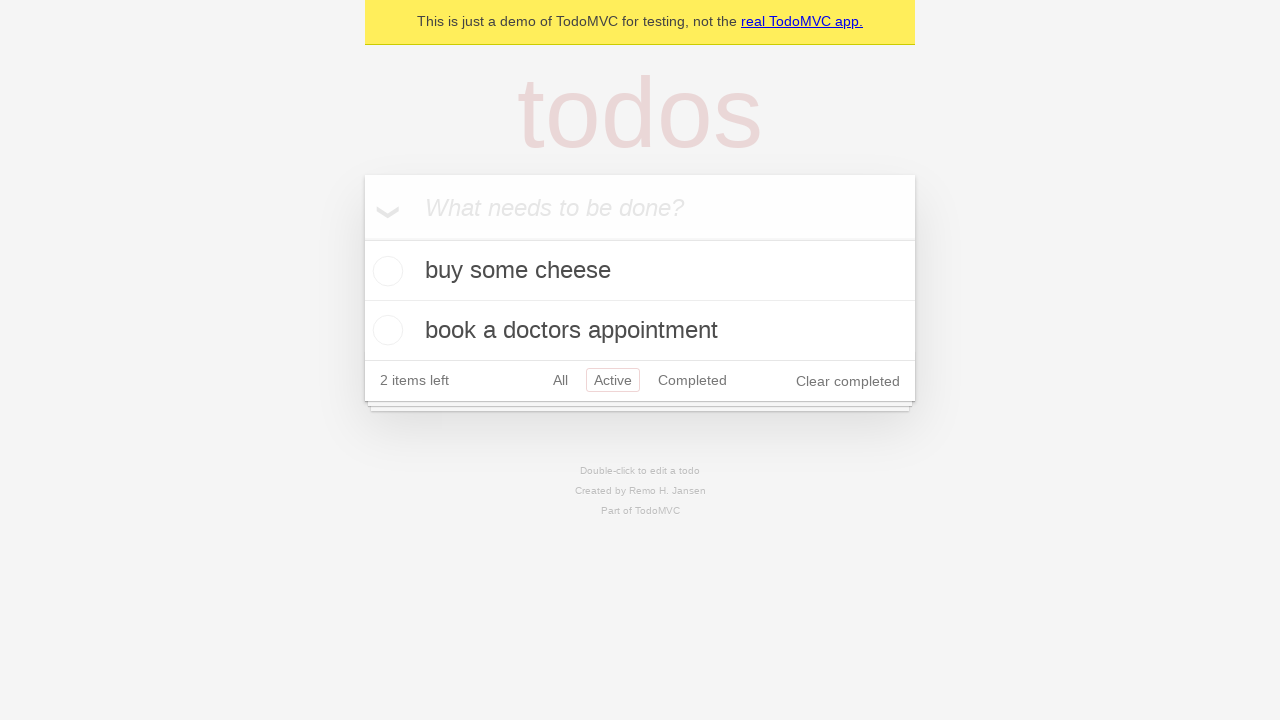

Clicked Completed filter to display completed todos only at (692, 380) on .filters >> text=Completed
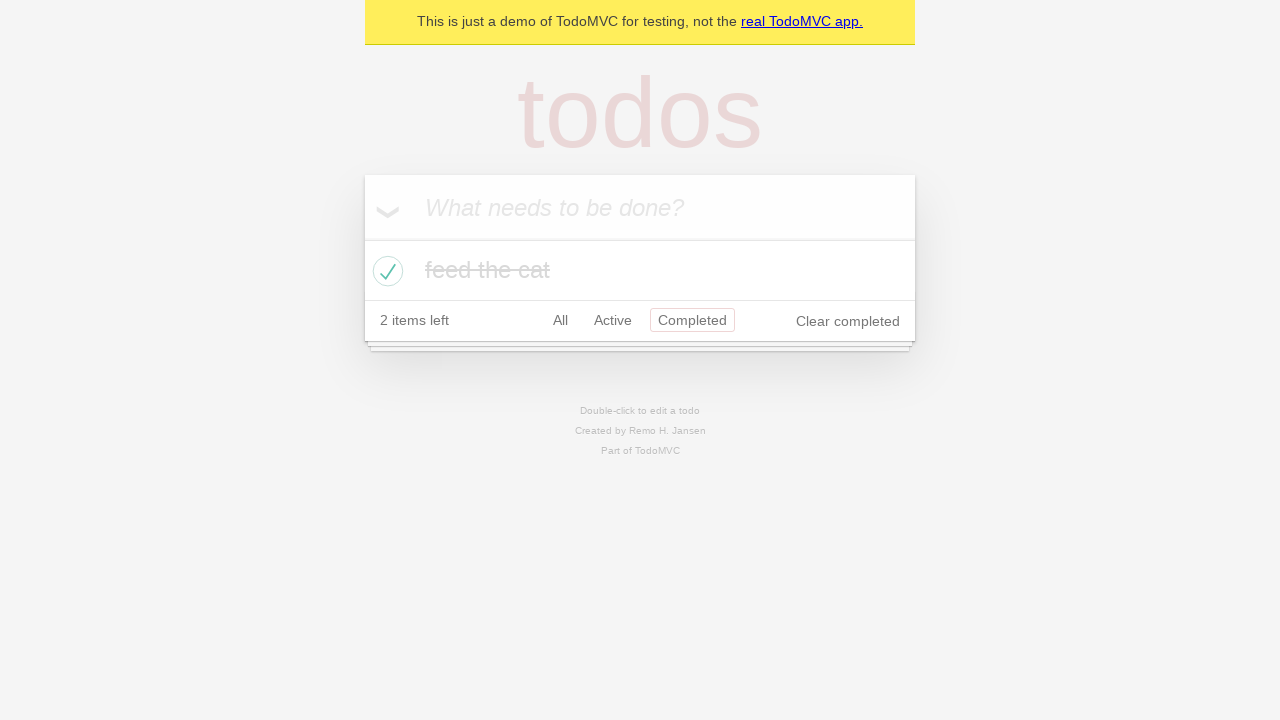

Clicked All filter to display all todo items at (560, 320) on .filters >> text=All
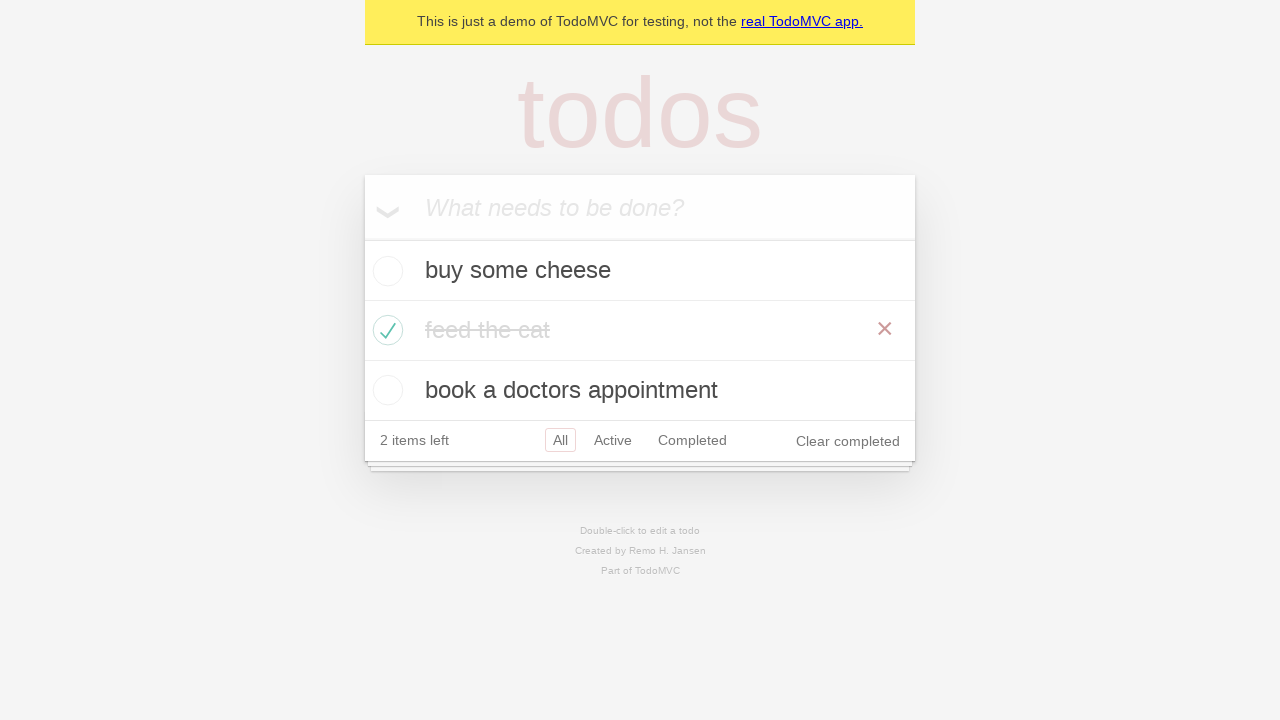

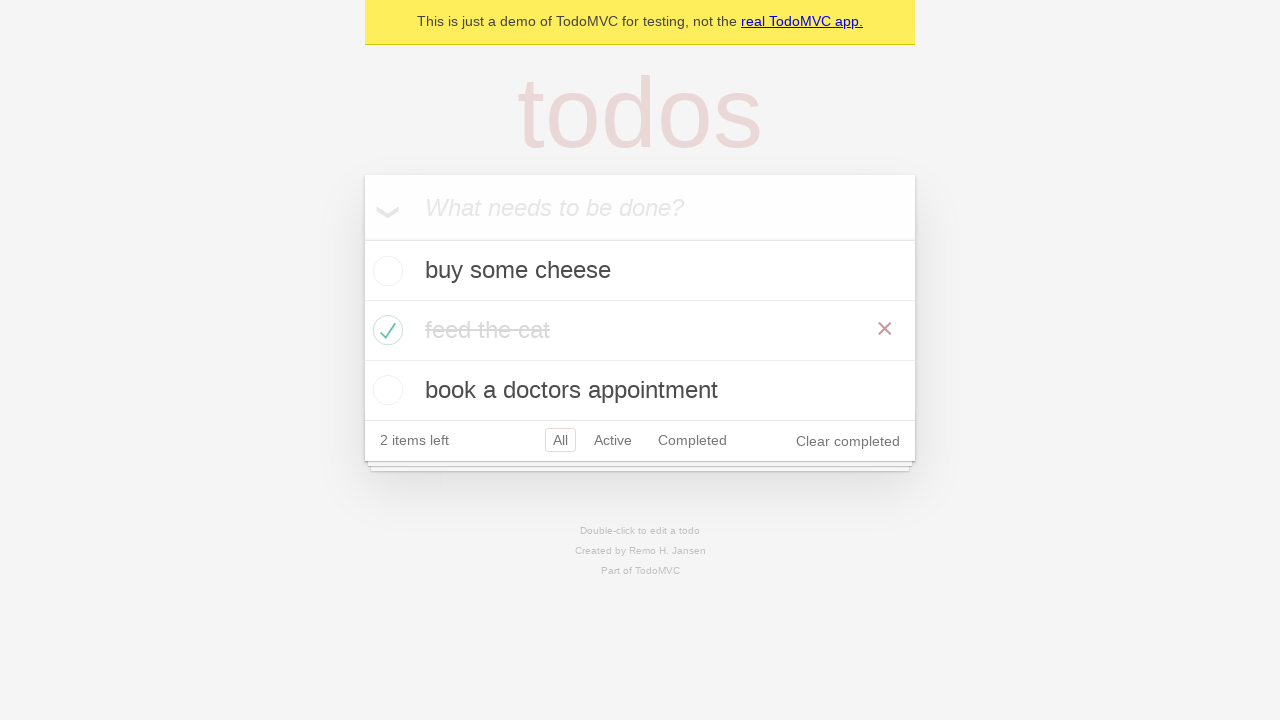